Tests downloading a specific file (bb.txt) and verifying the download completes

Starting URL: https://the-internet.herokuapp.com/

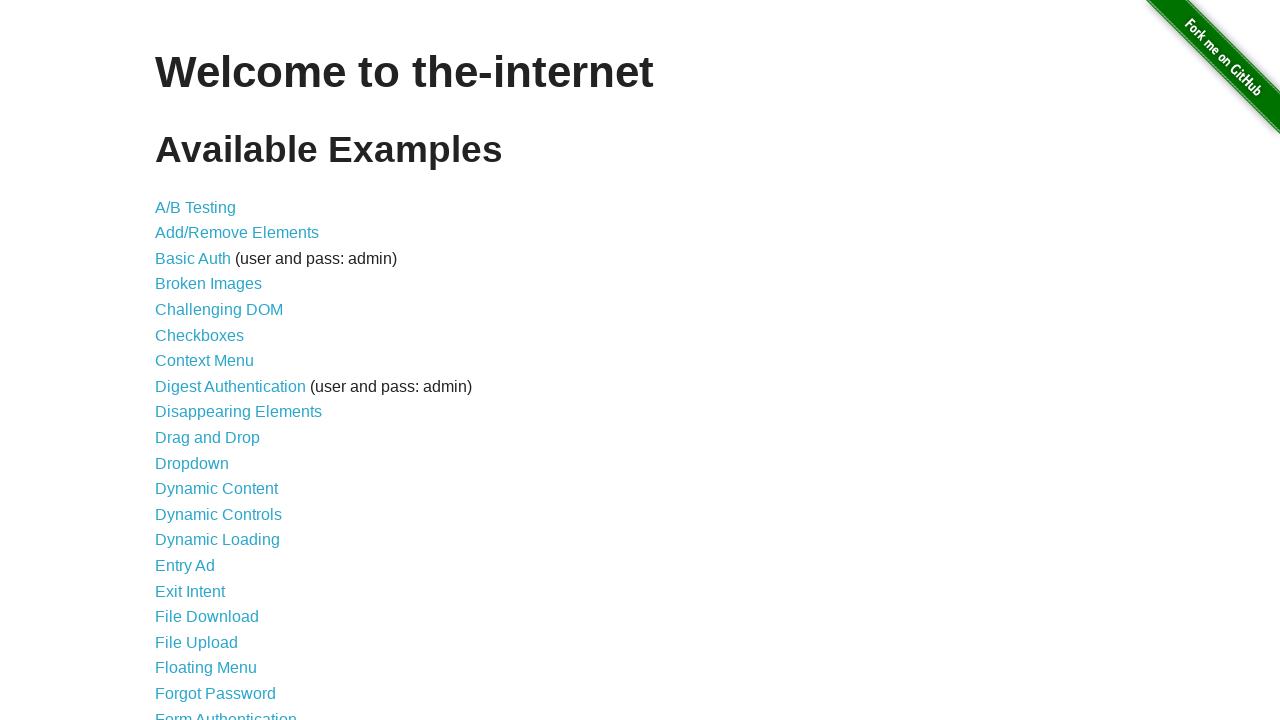

Clicked link to navigate to File Download page at (207, 617) on [href="/download"]
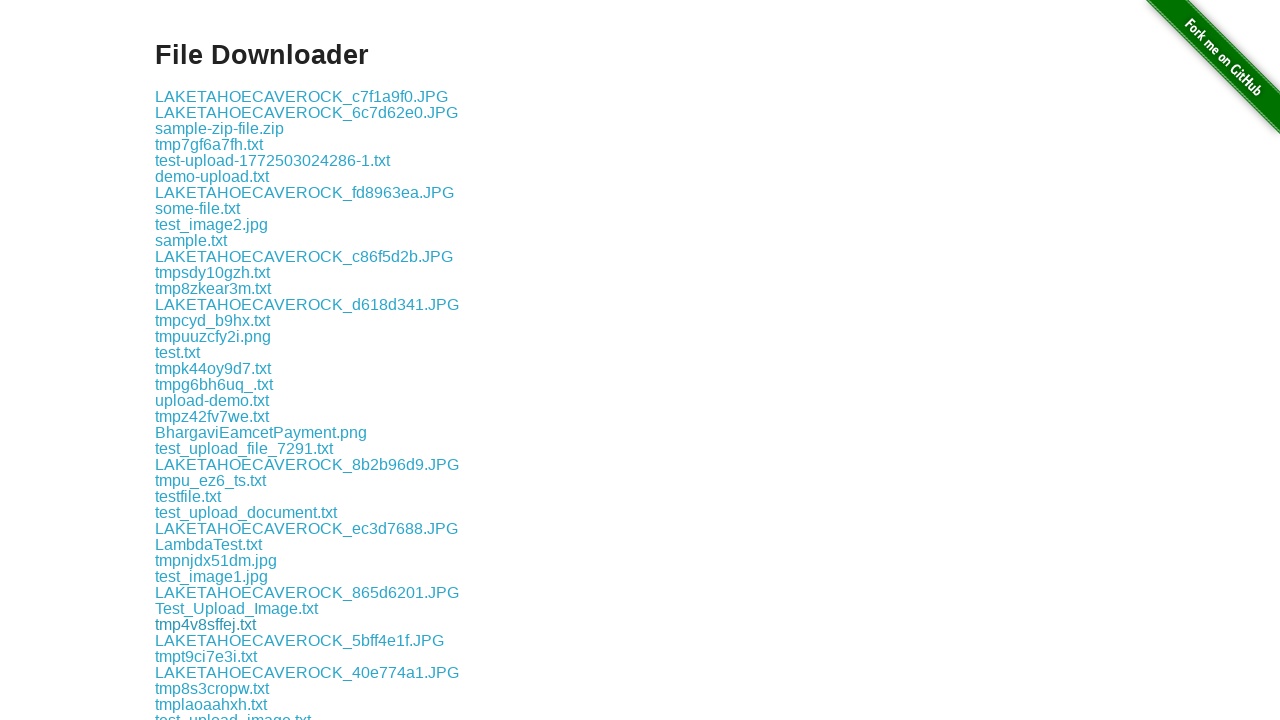

Clicked bb.txt download link and started file download at (174, 479) on internal:role=link[name="bb.txt"i]
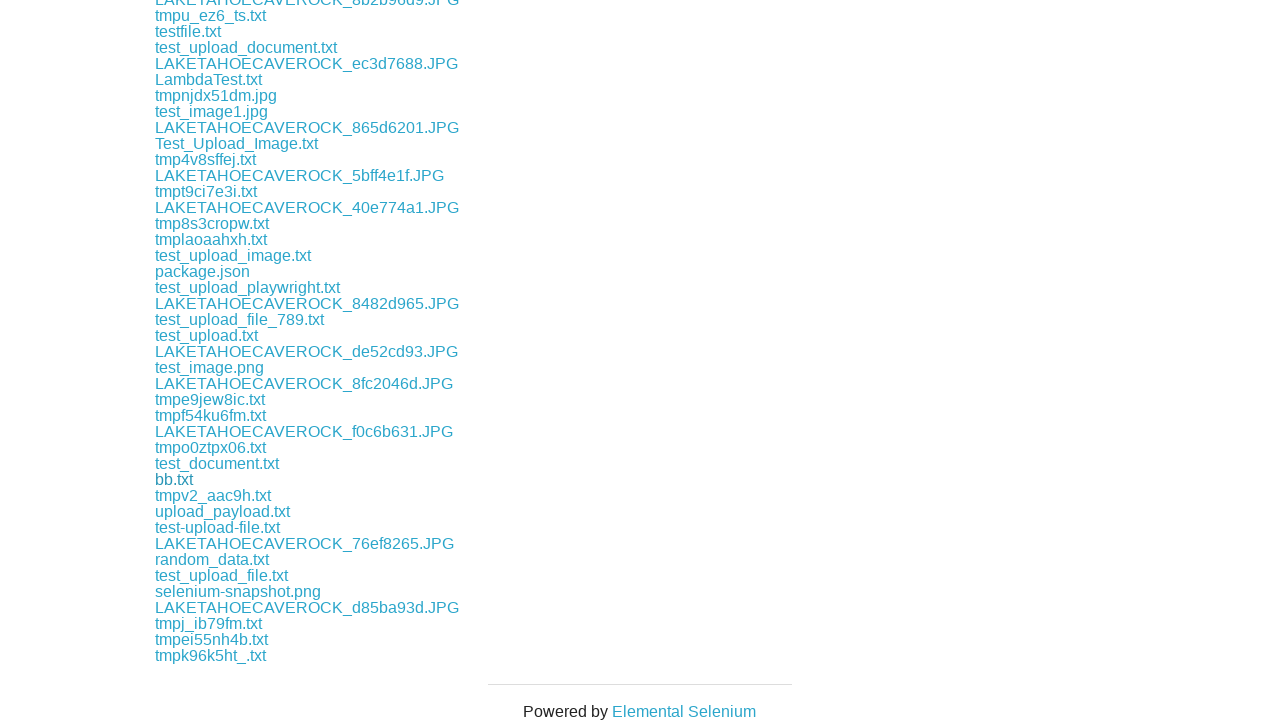

Download completed and file object retrieved
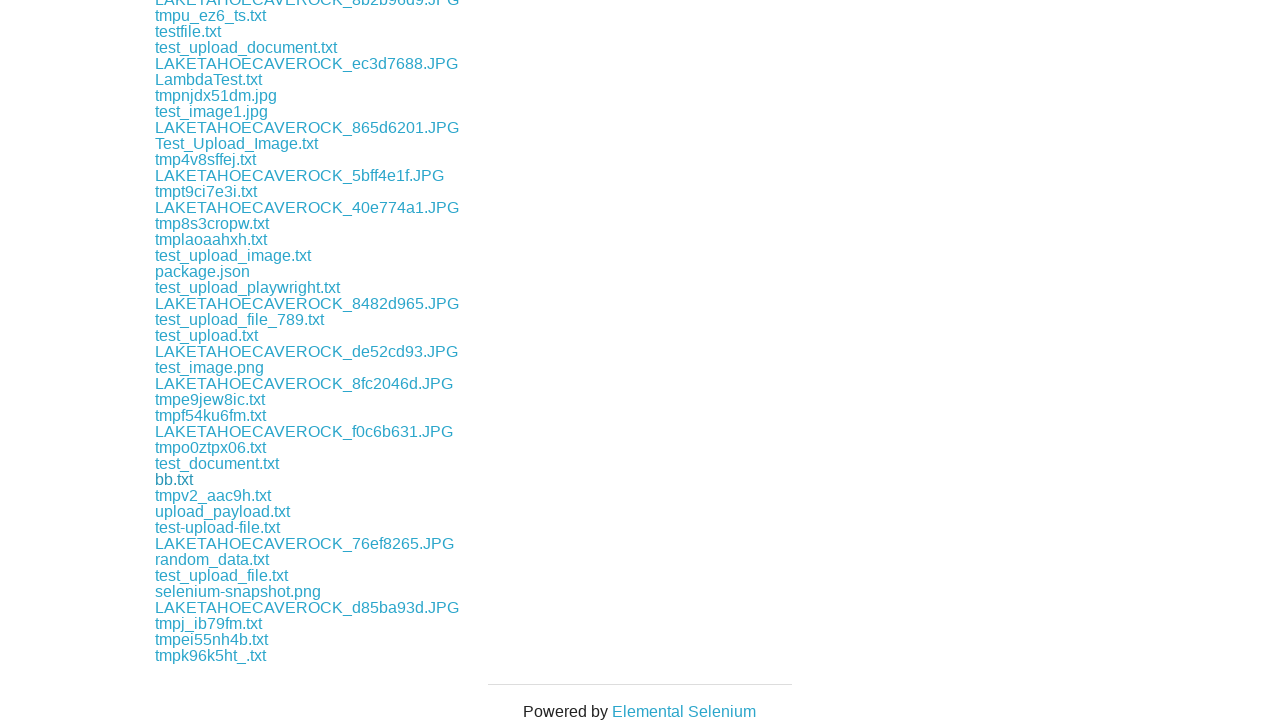

Verified download path exists
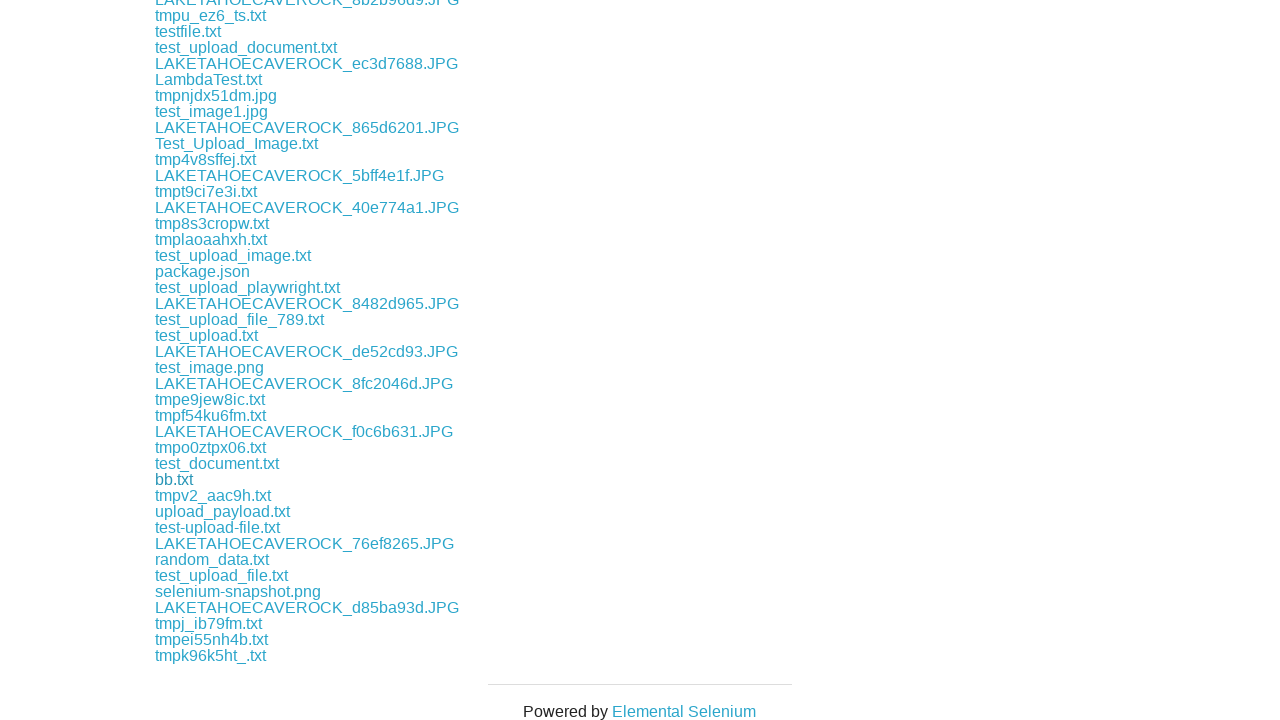

Verified downloaded filename is bb.txt
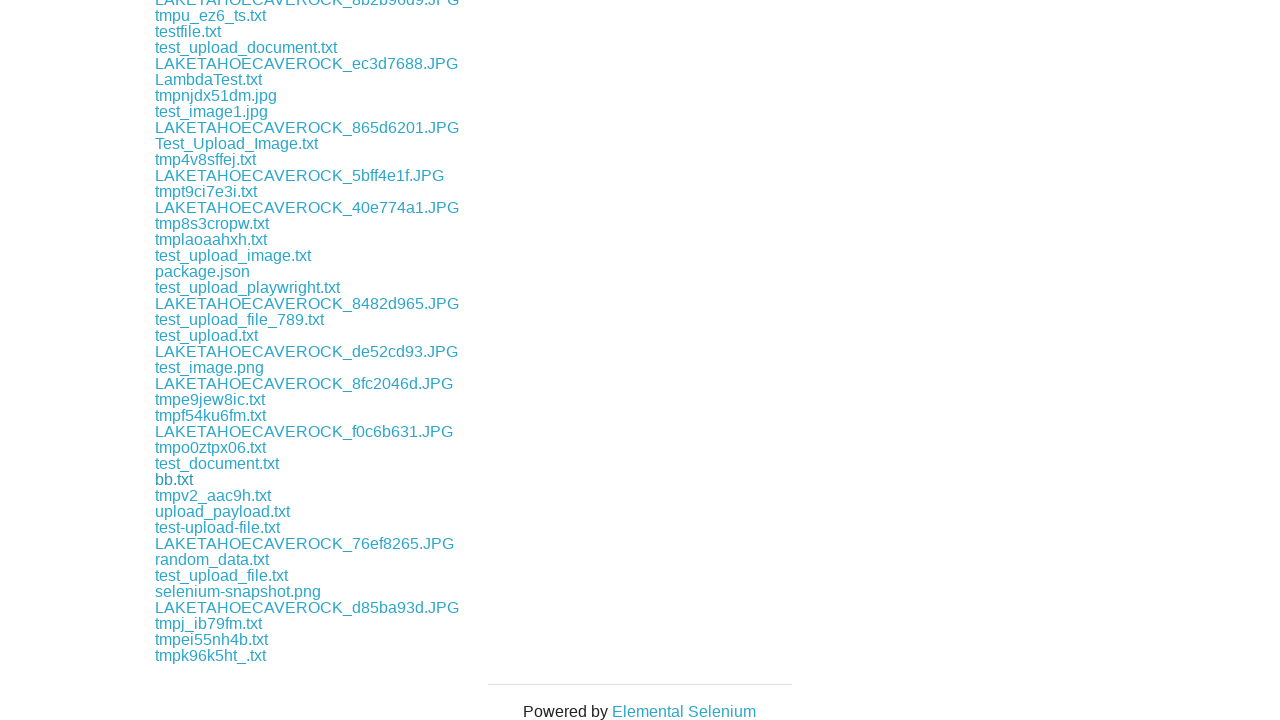

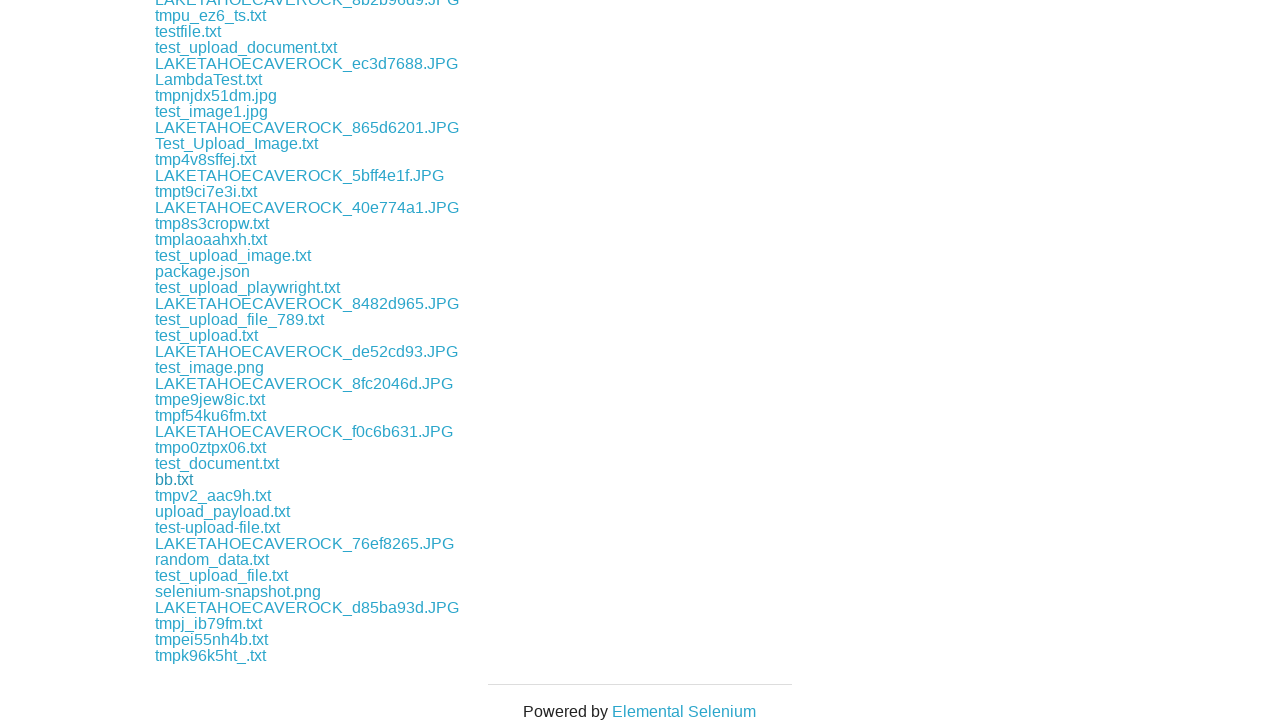